Tests drag and drop functionality by clicking and holding an element, moving it by offset coordinates, and releasing

Starting URL: https://jqueryui.com/droppable

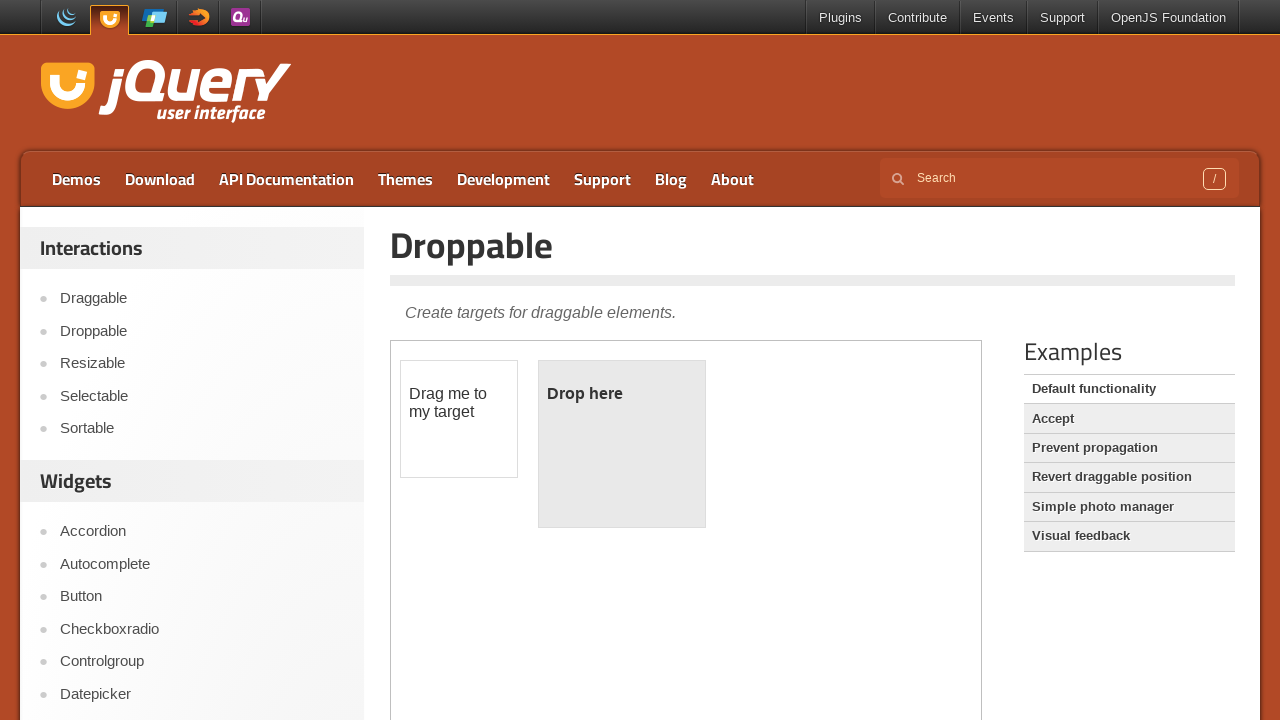

Located iframe for drag and drop test
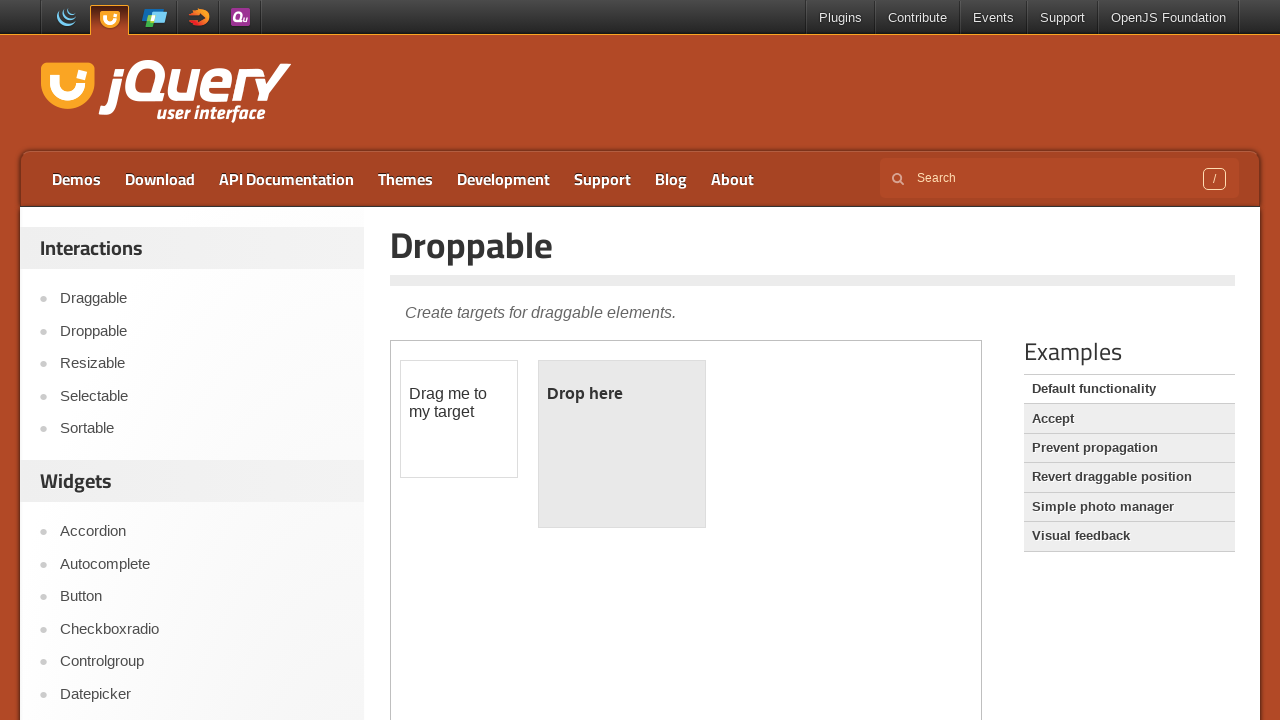

Located draggable element within iframe
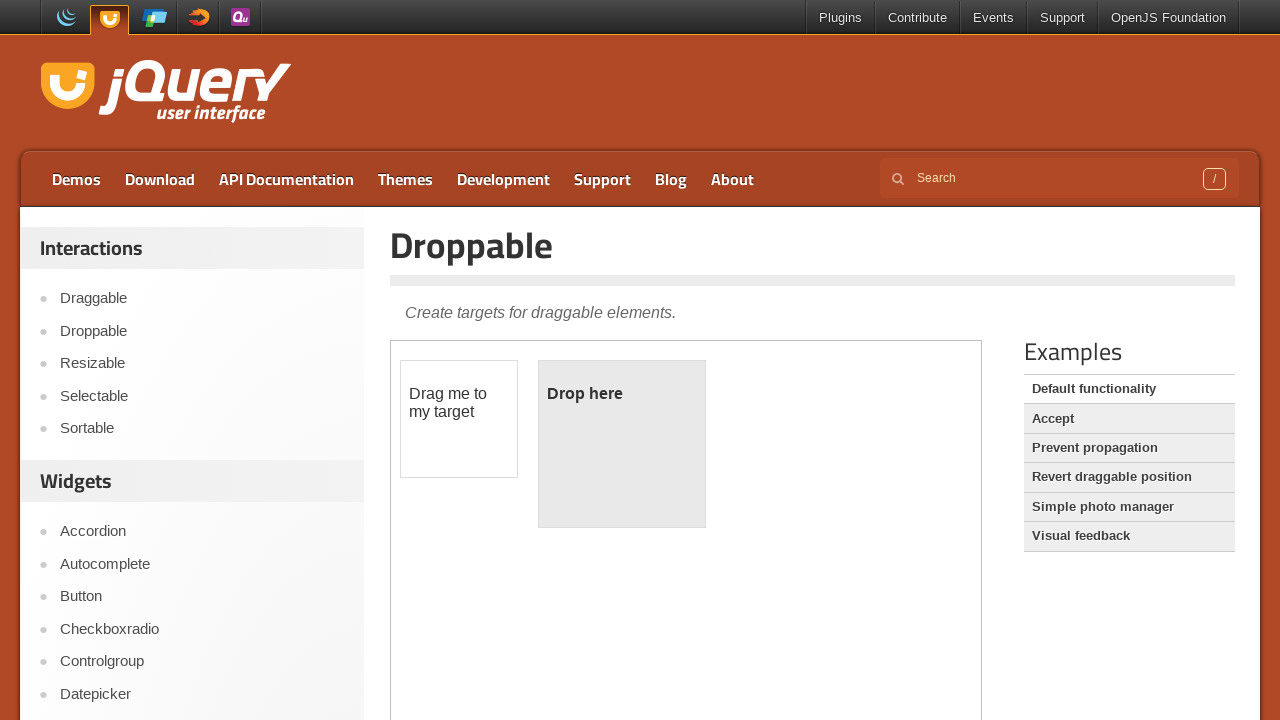

Retrieved bounding box of draggable element
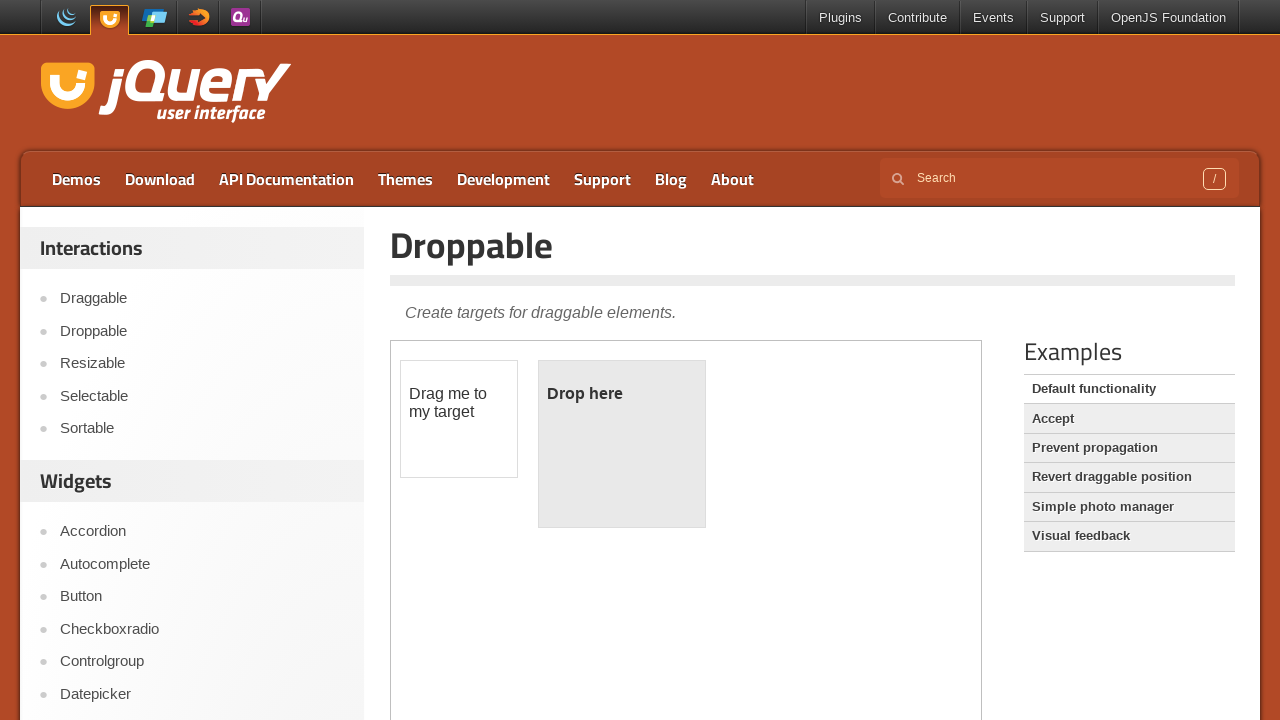

Moved mouse to center of draggable element at (459, 419)
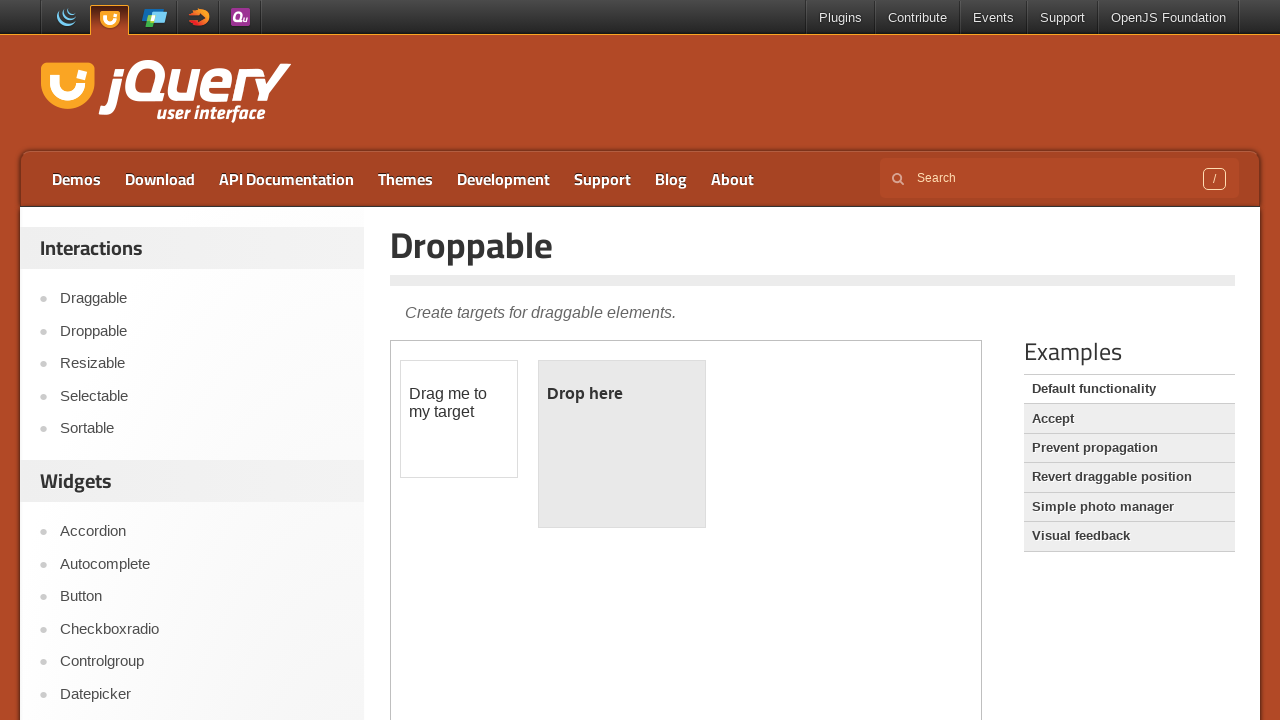

Pressed and held mouse button on draggable element at (459, 419)
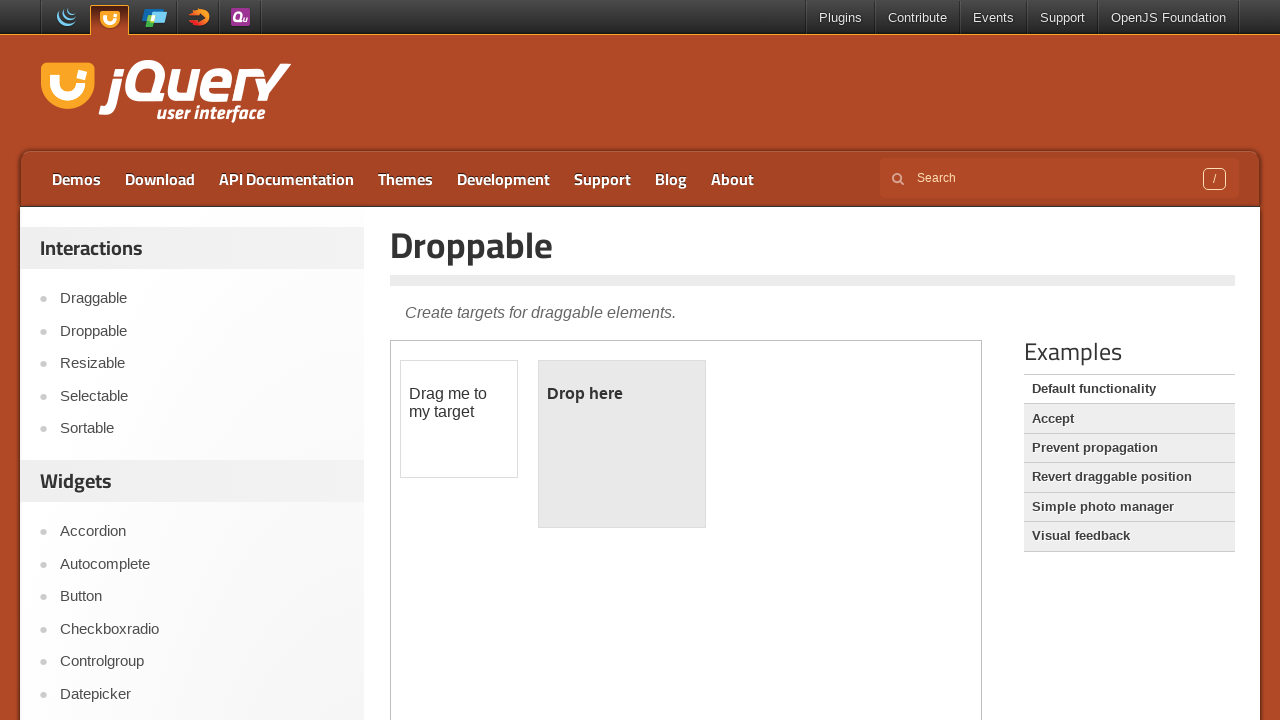

Dragged element by offset (430, 30) to drop target at (889, 449)
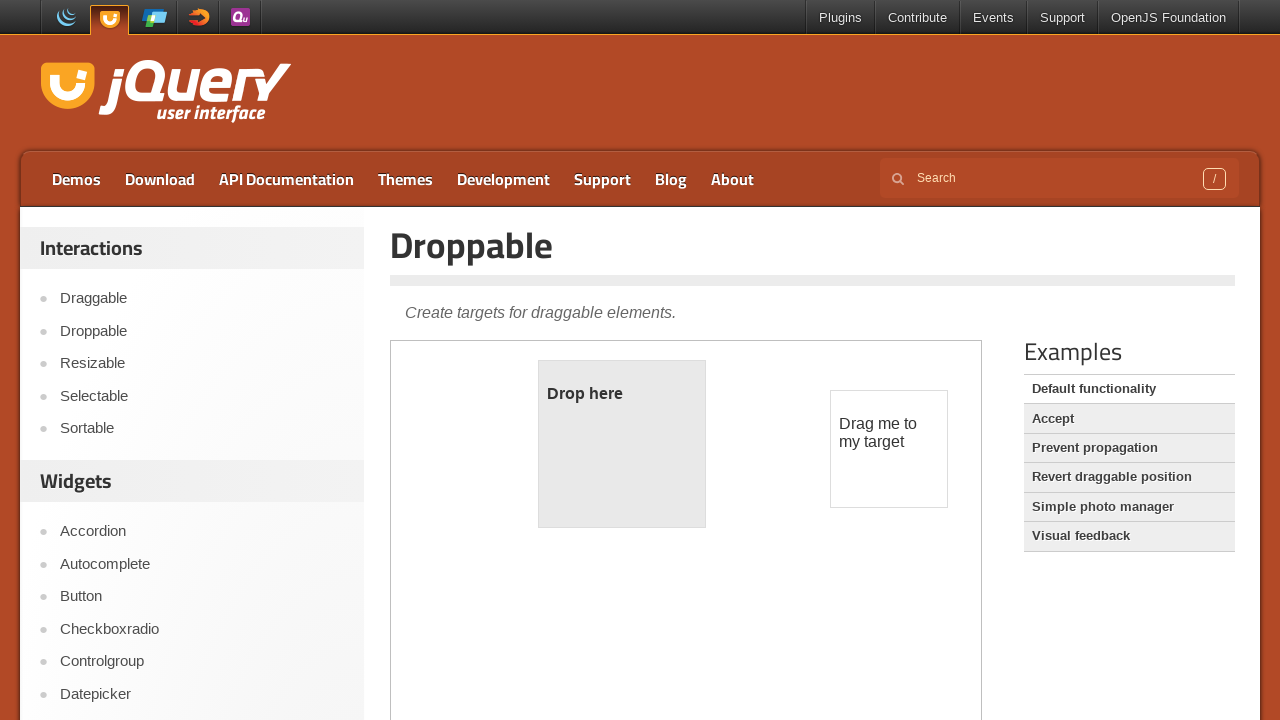

Released mouse button to complete drag and drop at (889, 449)
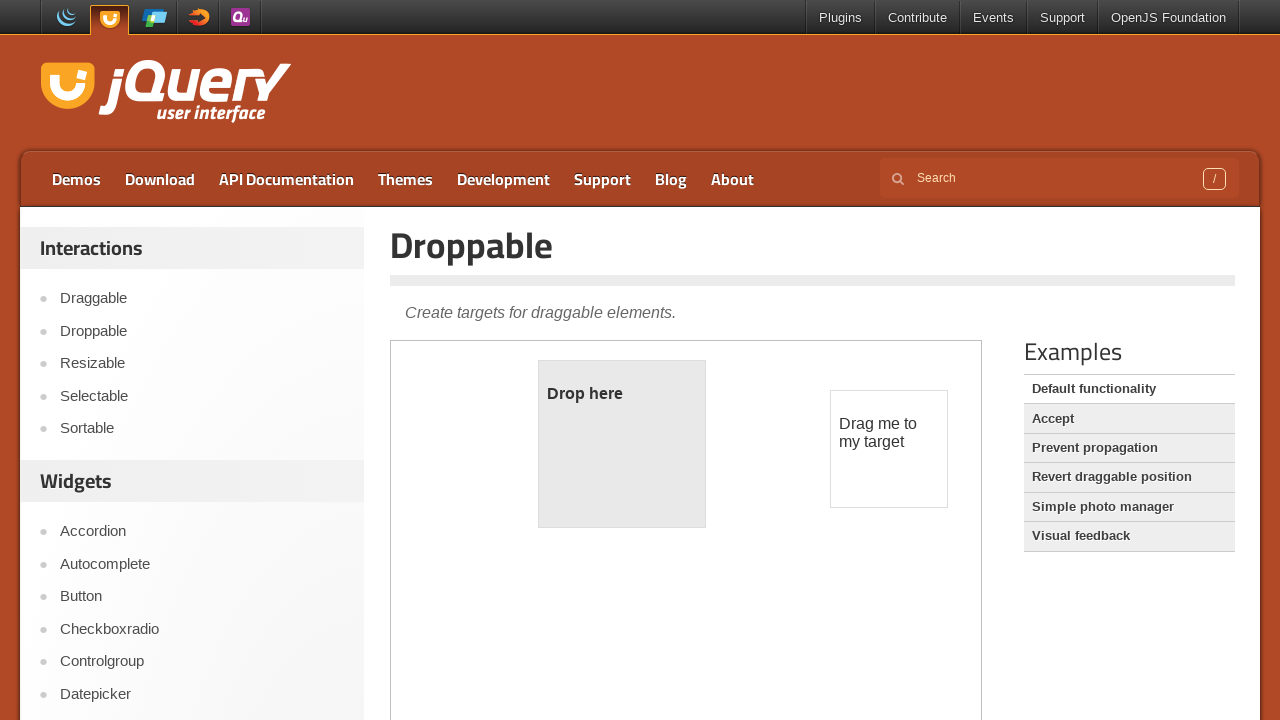

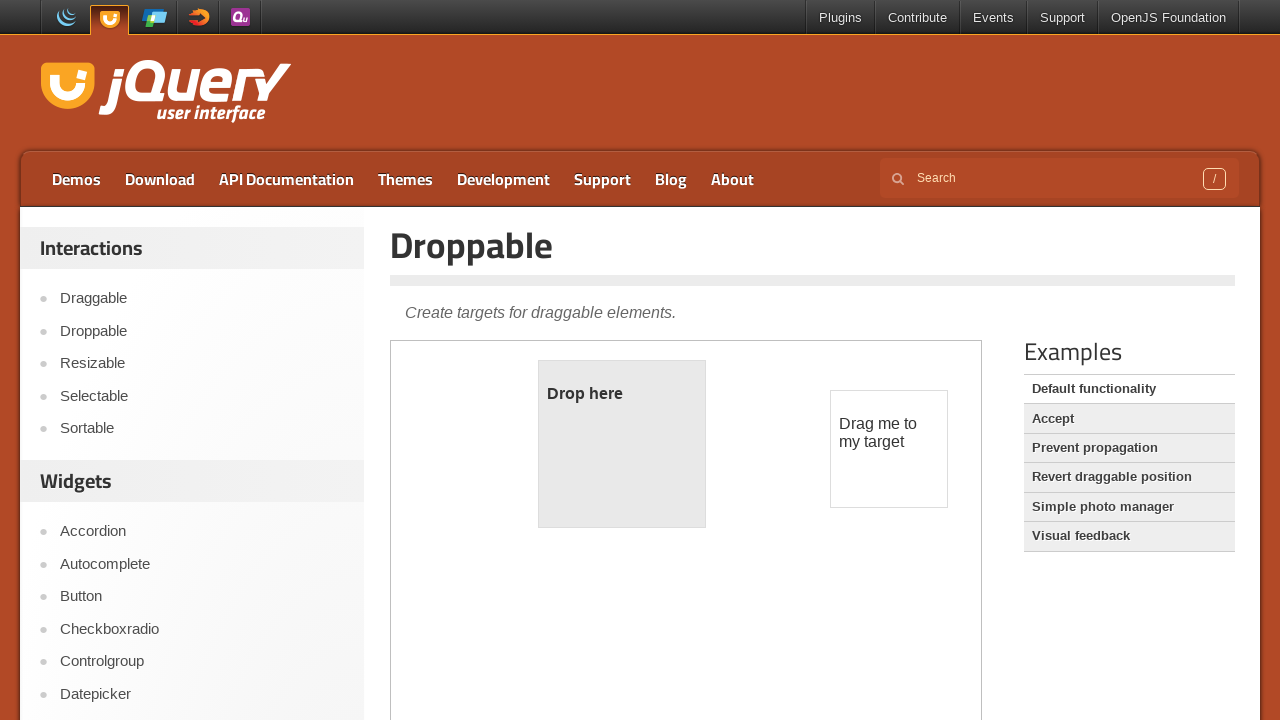